Tests calendar date picker functionality by opening the calendar widget and selecting a specific date (20th of the current month)

Starting URL: https://rahulshettyacademy.com/dropdownsPractise/

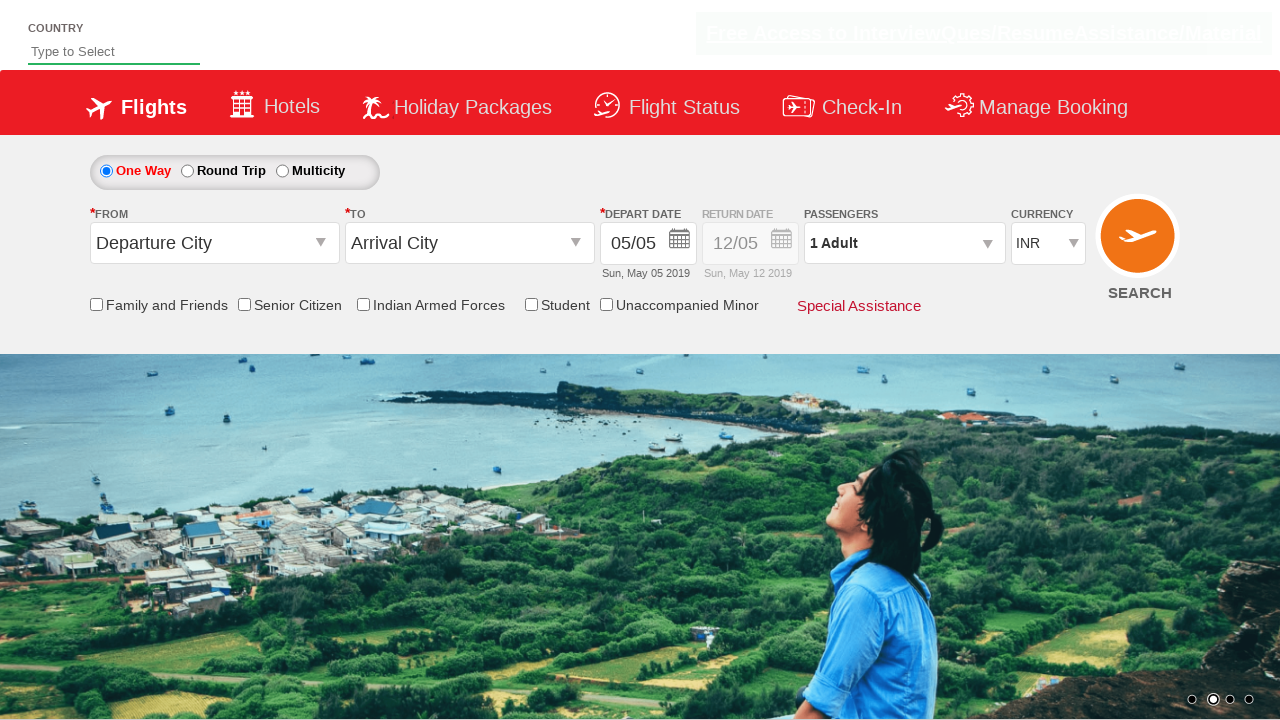

Clicked calendar trigger button to open date picker widget at (680, 242) on (//button[@class='ui-datepicker-trigger'])[1]
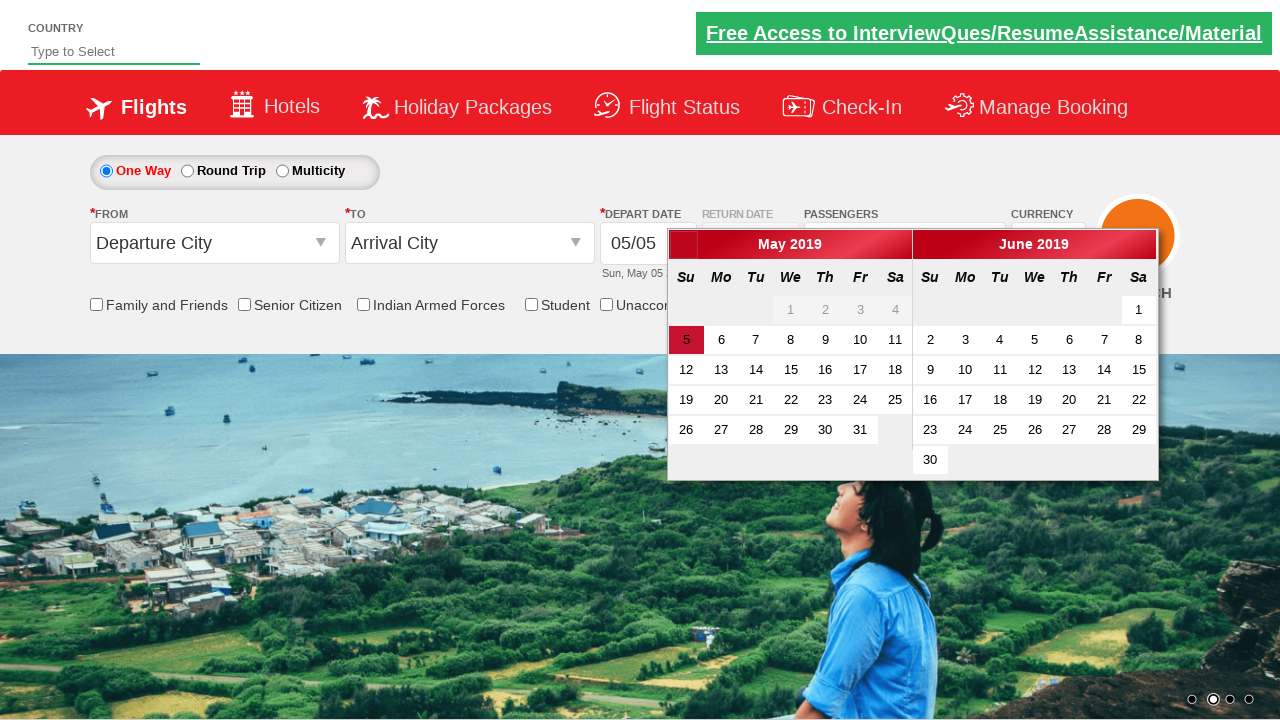

Calendar widget loaded and date options are visible
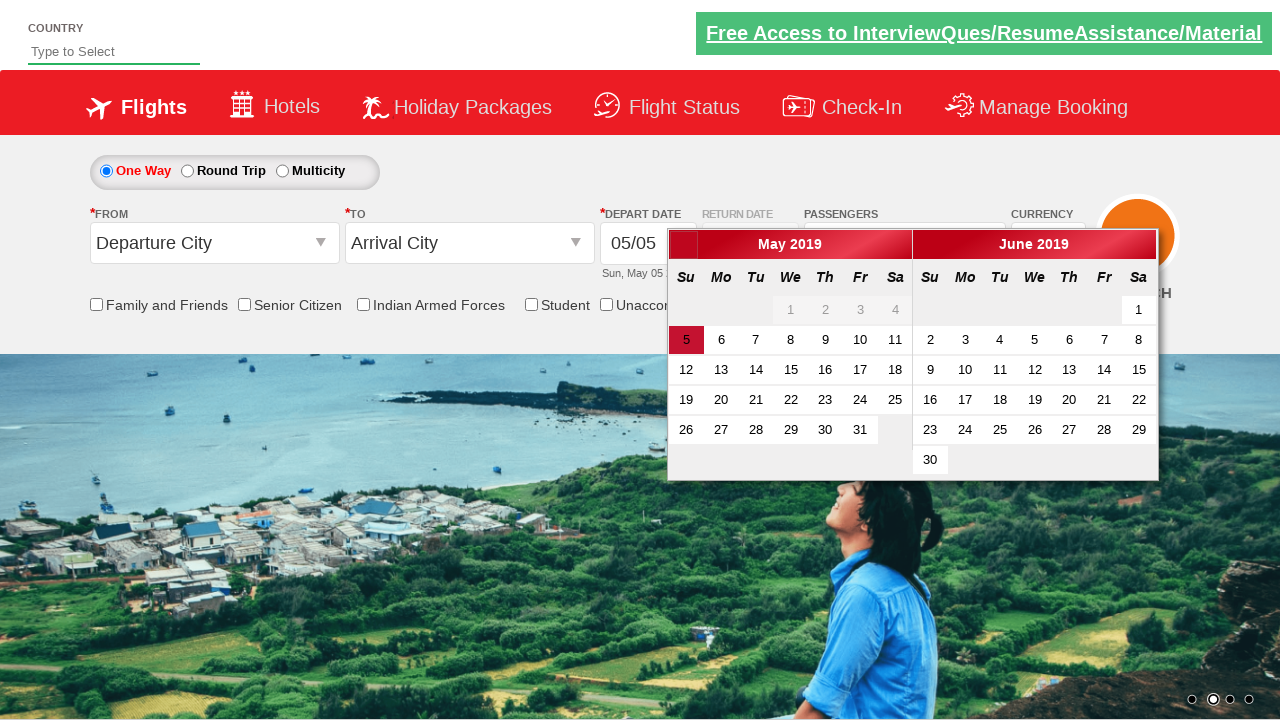

Selected the 20th day from the calendar at (721, 400) on a.ui-state-default:text('20')
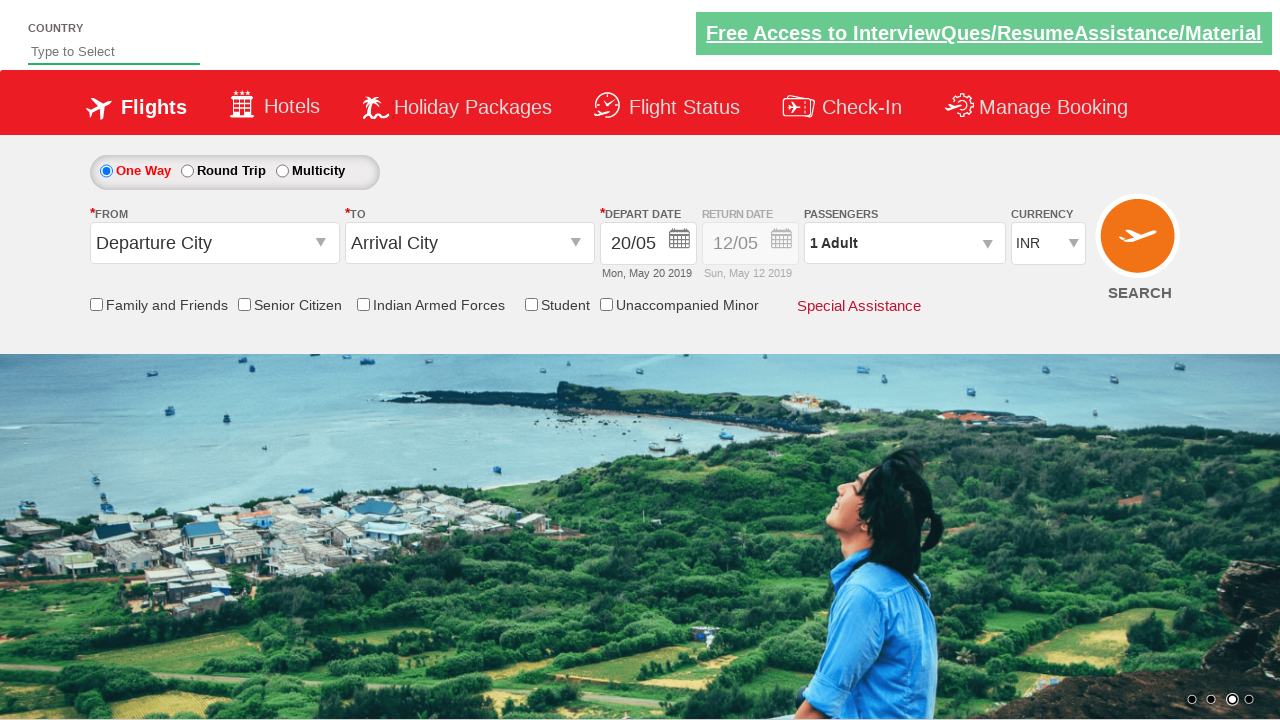

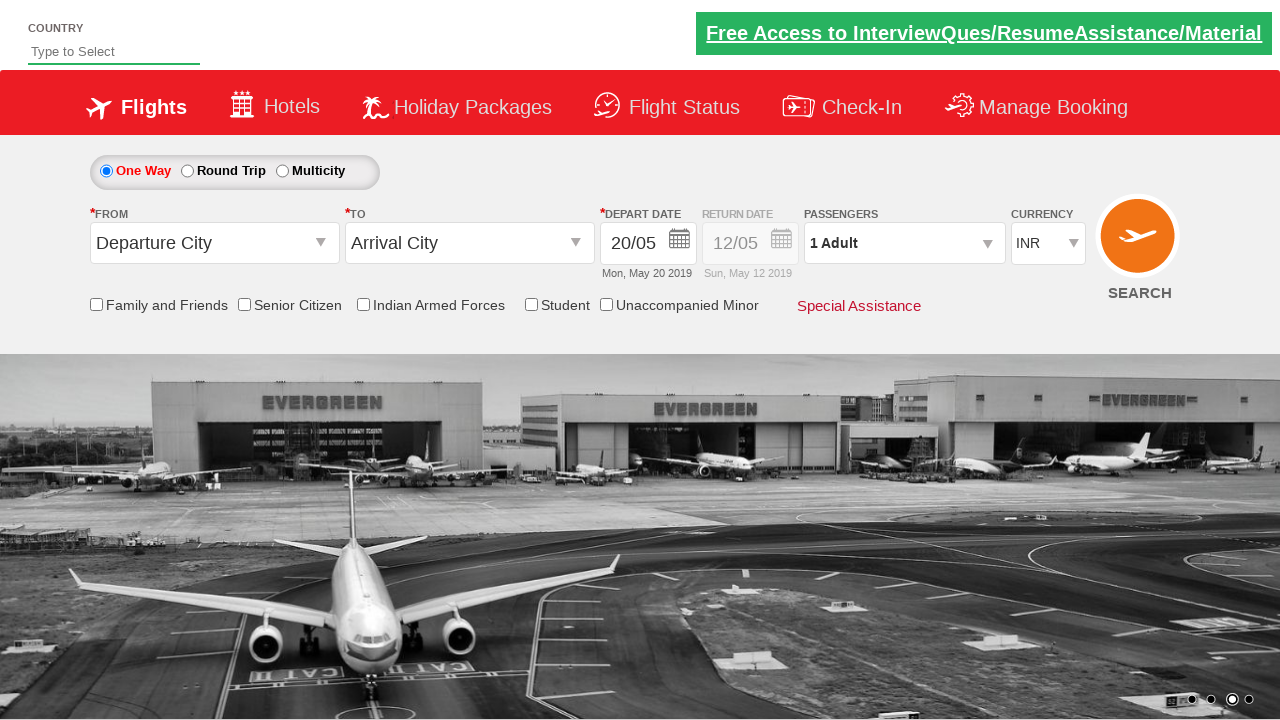